Tests checkbox functionality by verifying selection state, clicking to toggle checkboxes, and confirming the total number of checkboxes on the page

Starting URL: https://rahulshettyacademy.com/AutomationPractice/

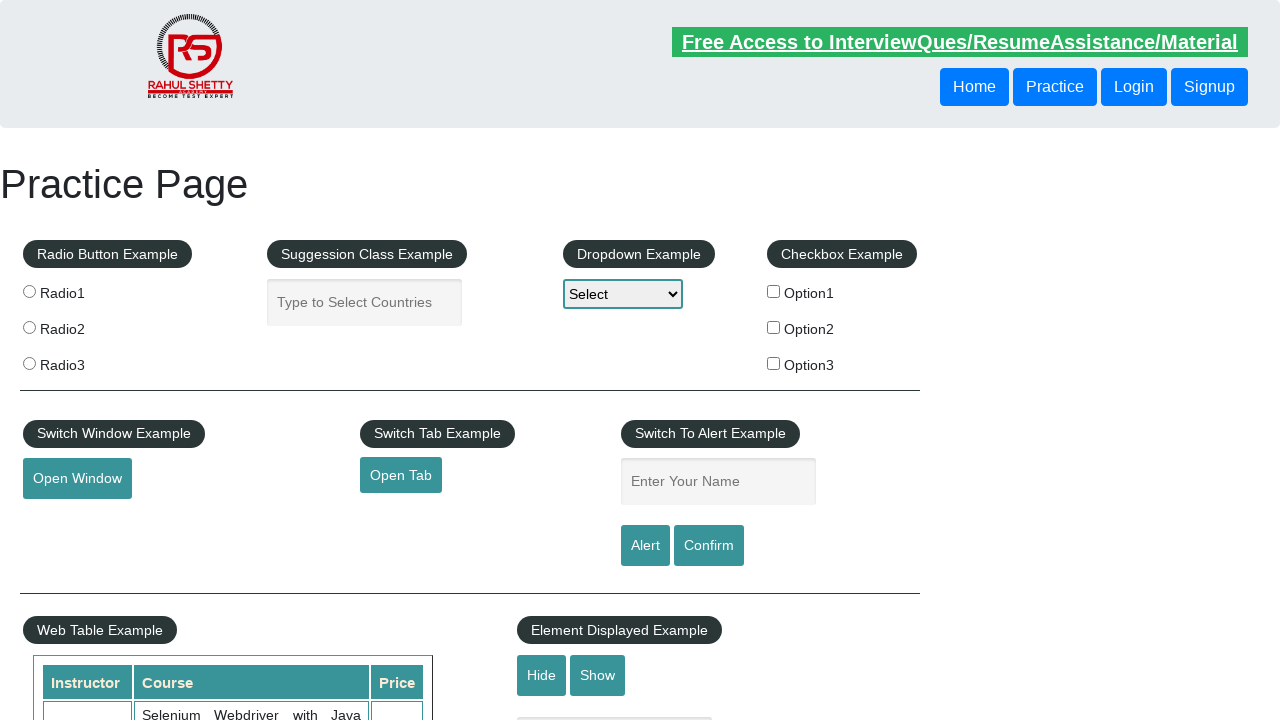

Verified that option1 checkbox is initially unchecked
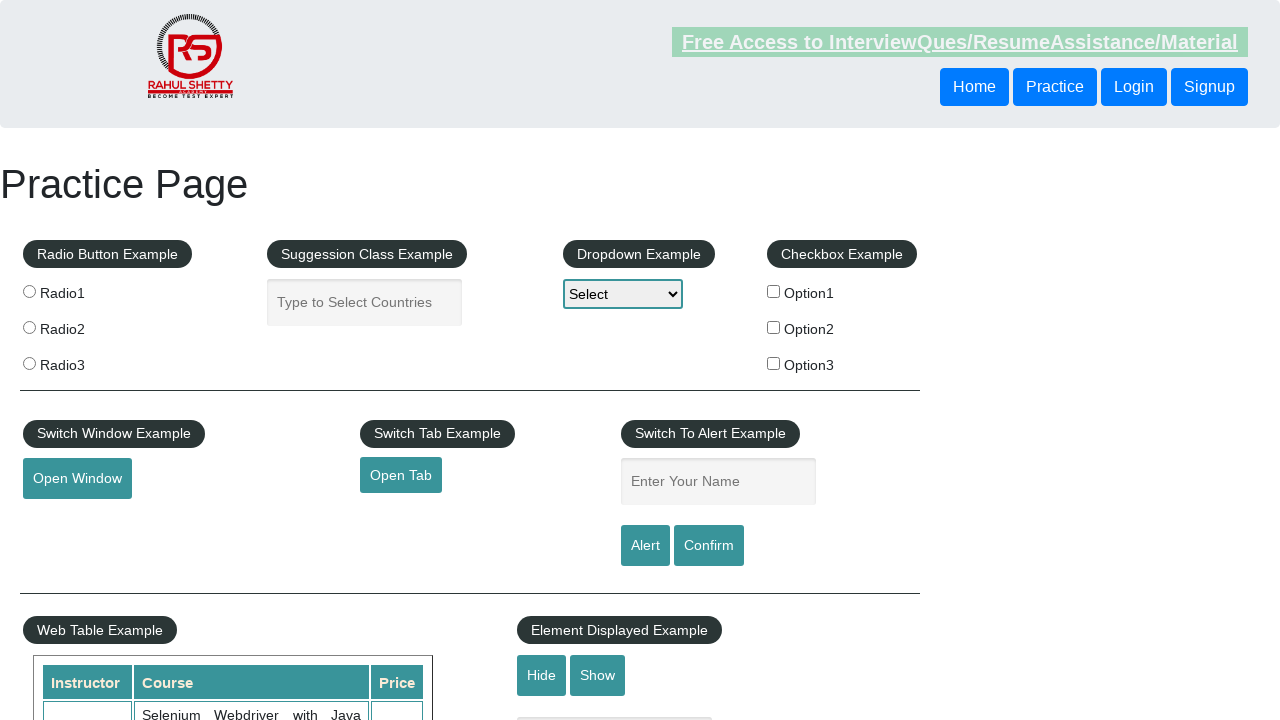

Clicked on option1 checkbox to select it at (774, 291) on input[value='option1']
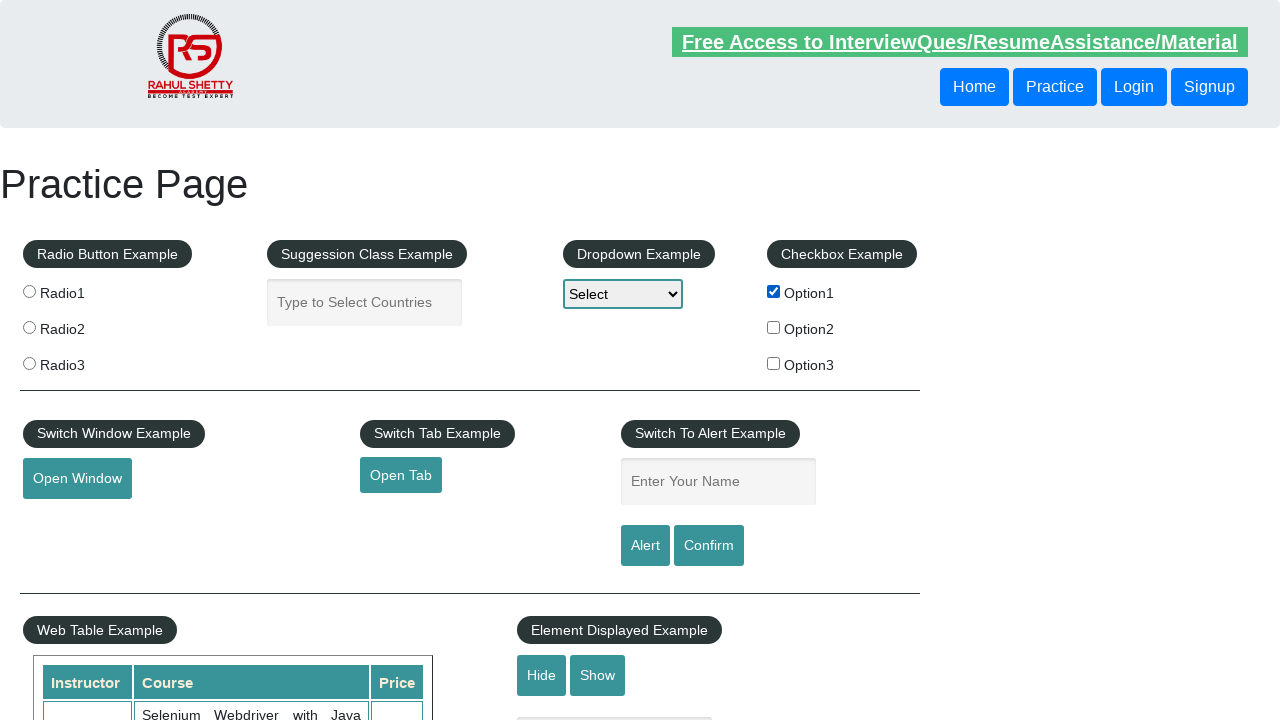

Verified that option1 checkbox is now checked
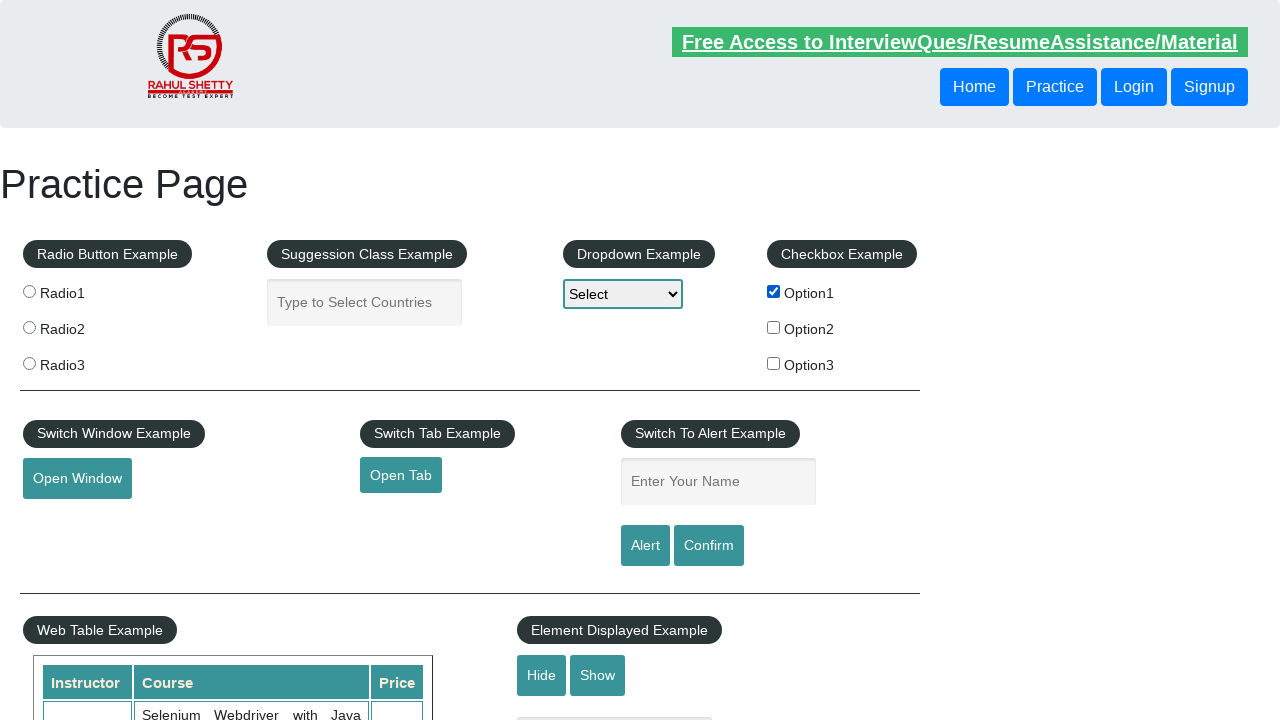

Clicked on option1 checkbox to unselect it at (774, 291) on input[value='option1']
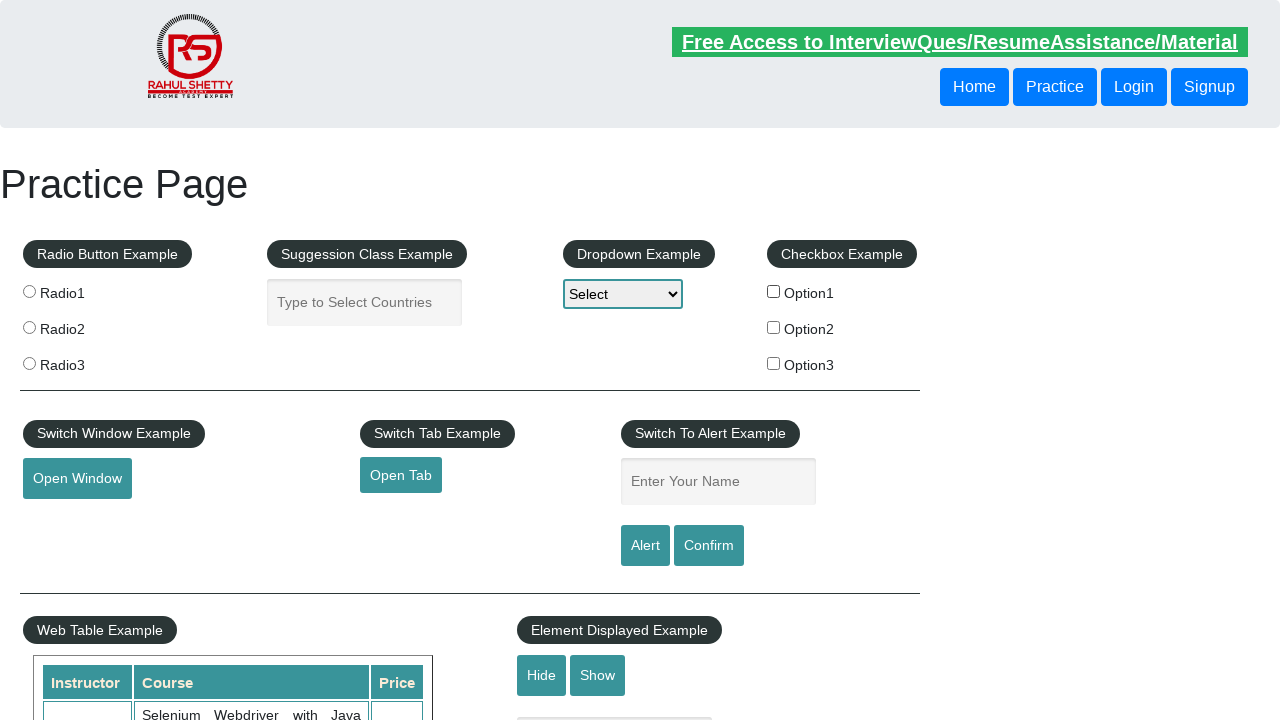

Verified that option1 checkbox is now unchecked
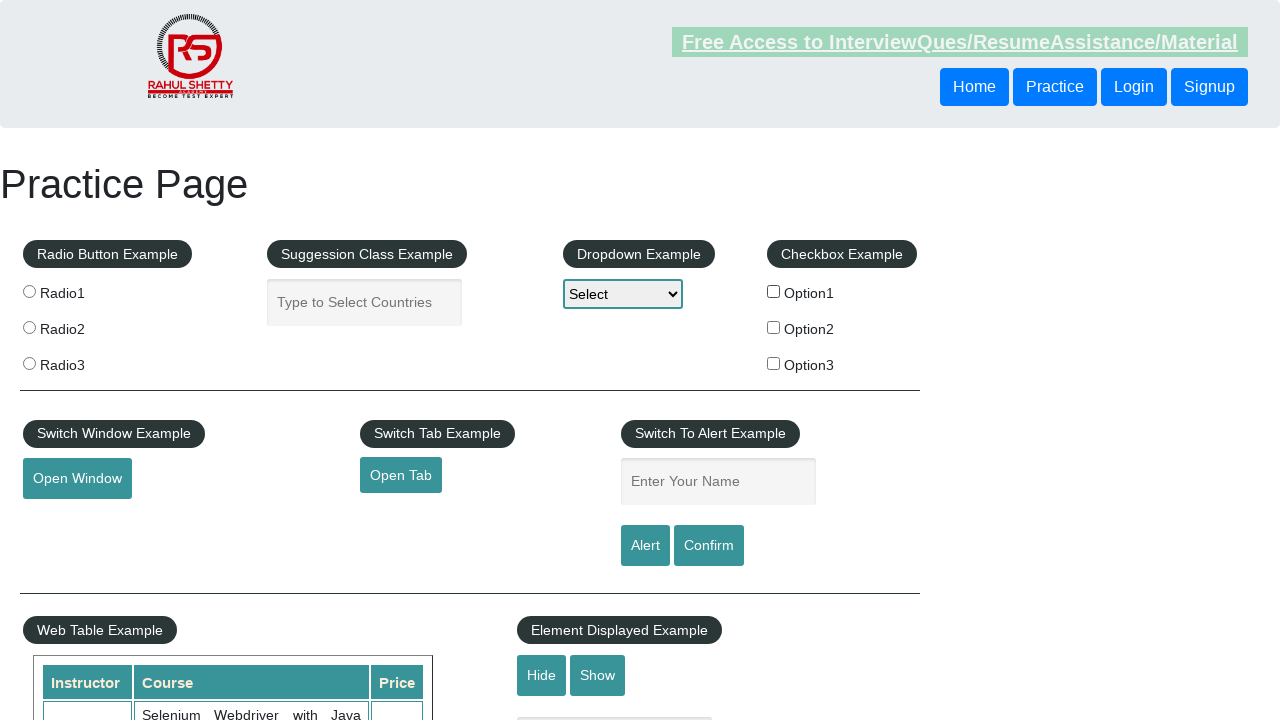

Counted total checkboxes on the page
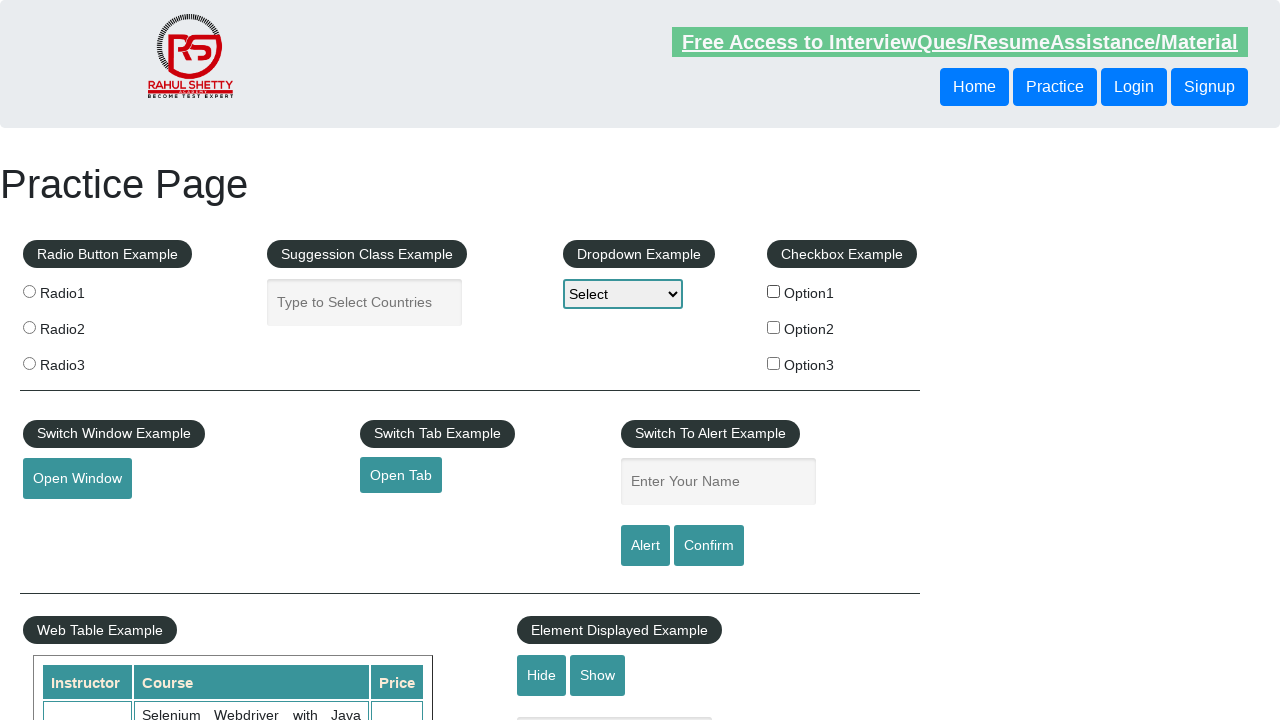

Verified that there are exactly 3 checkboxes on the page
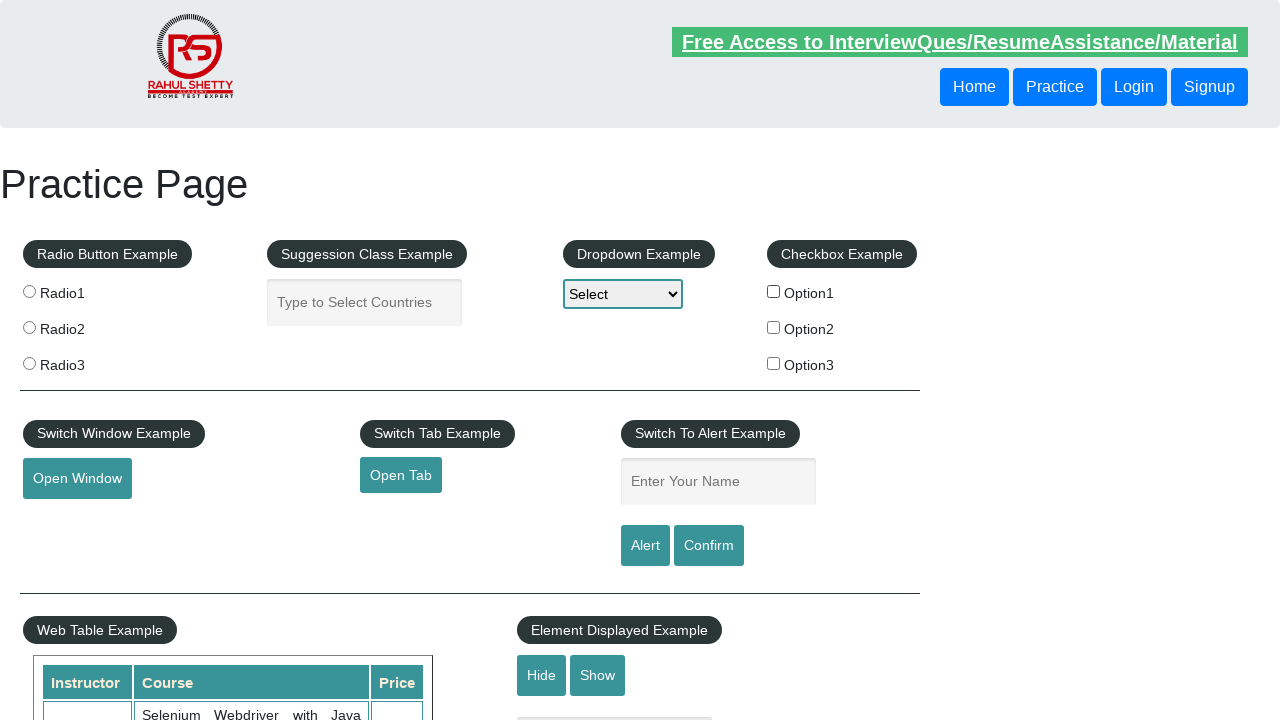

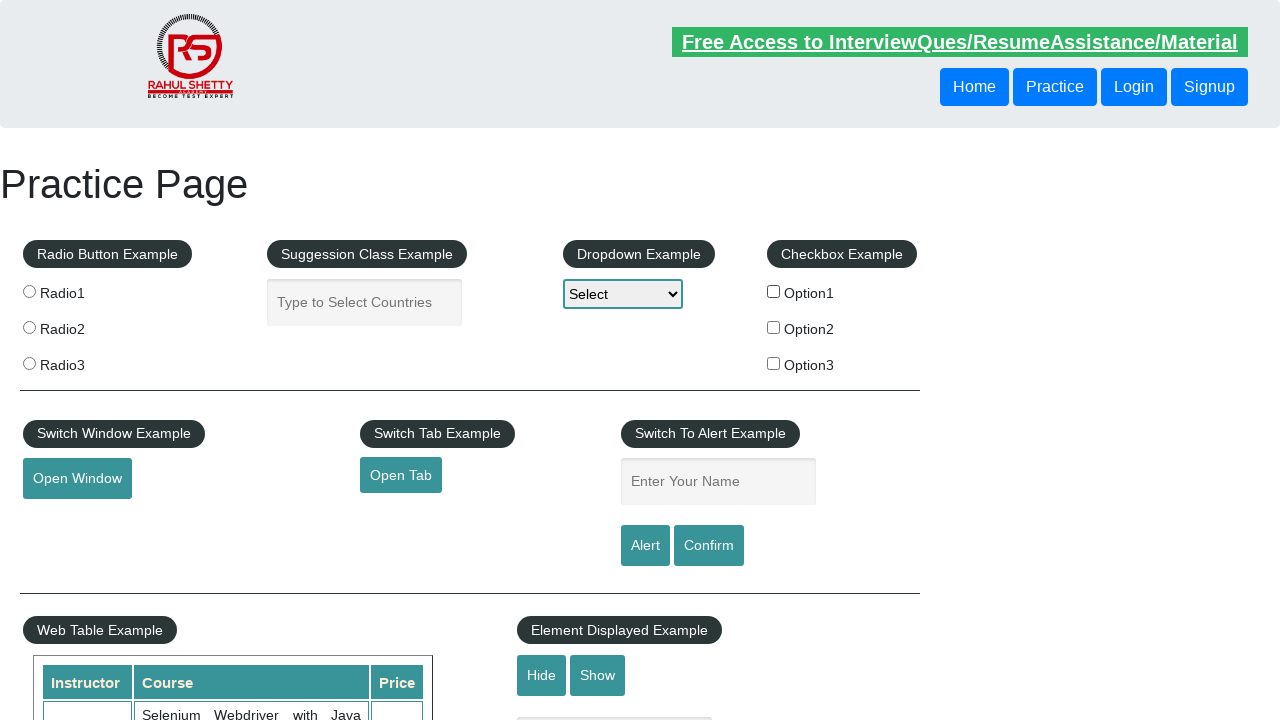